Tests browser window handling by clicking a link to open a new window, switching to the child window to read its content, then switching back to the parent window to read its content.

Starting URL: https://the-internet.herokuapp.com/

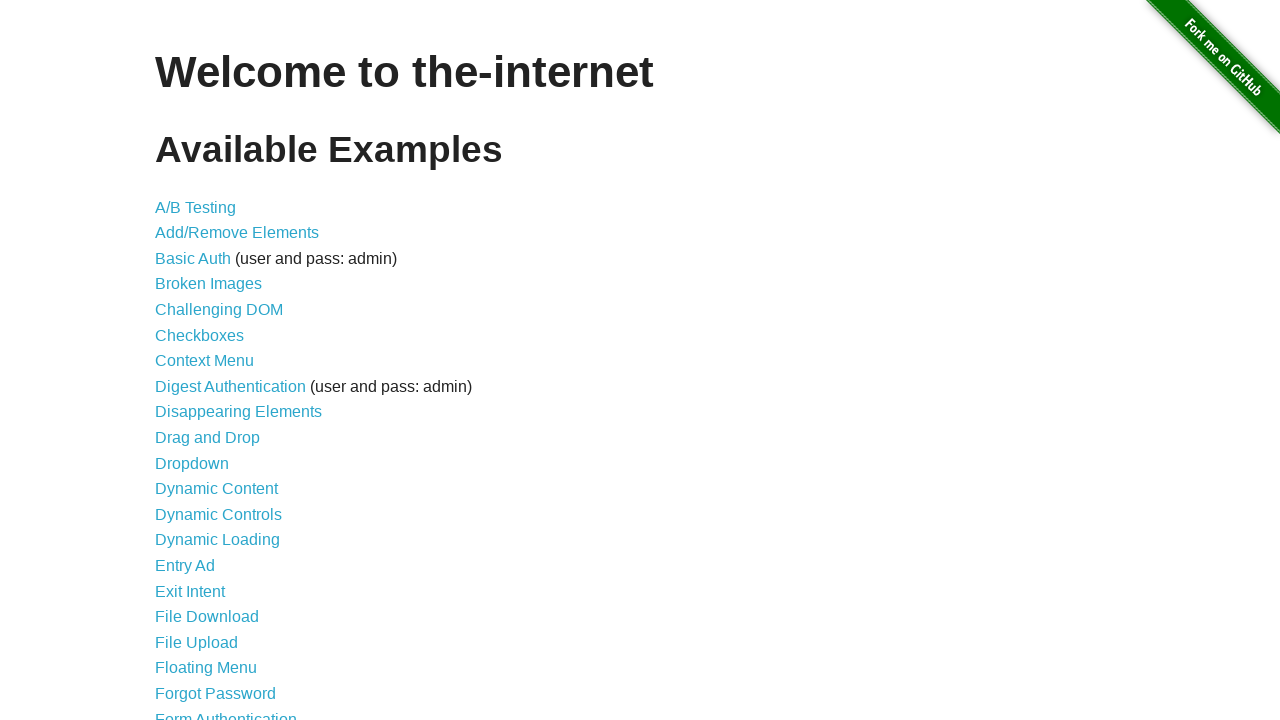

Clicked on 'Multiple Windows' link at (218, 369) on a[href='/windows']
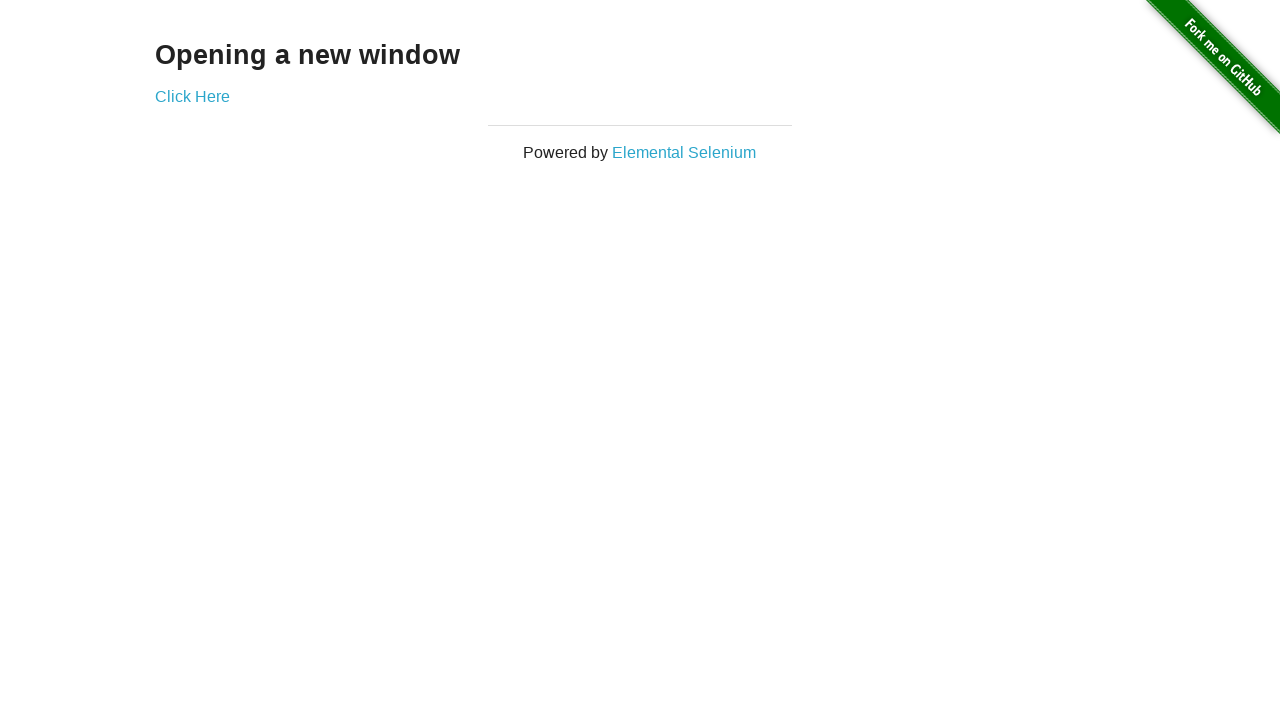

Clicked 'Click Here' link to open new window at (192, 96) on a[href='/windows/new']
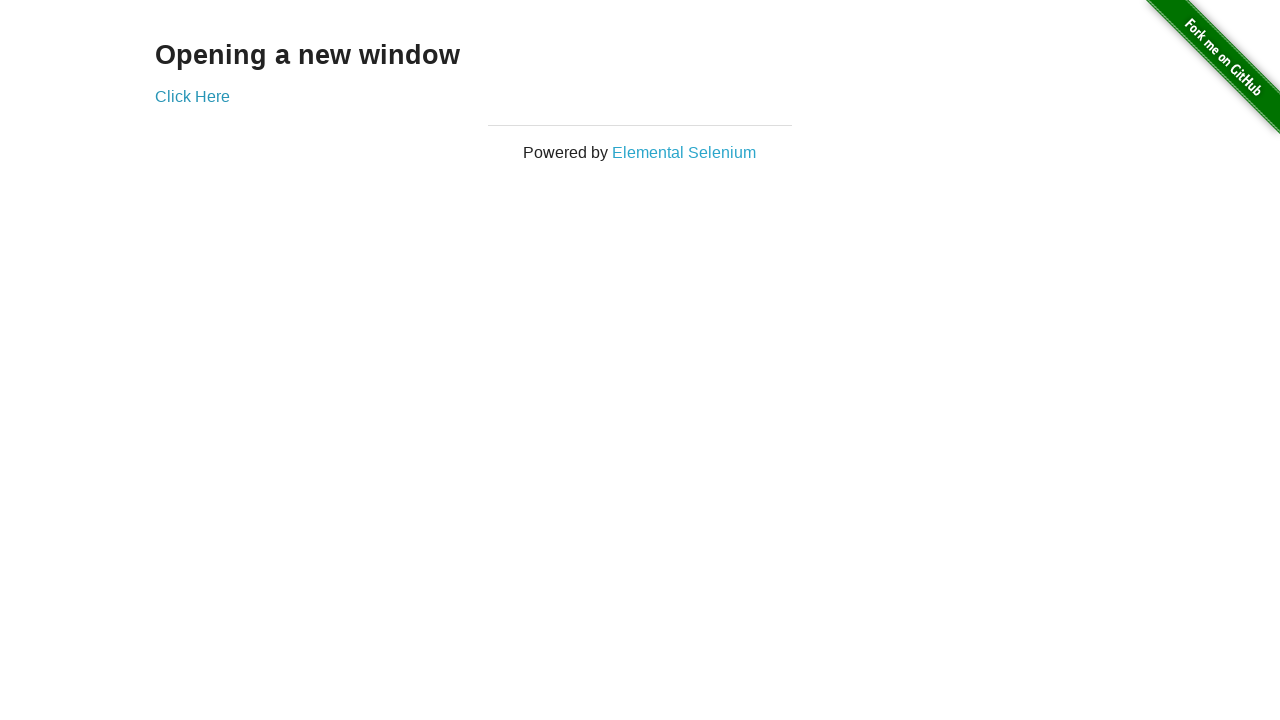

Captured new child window page object
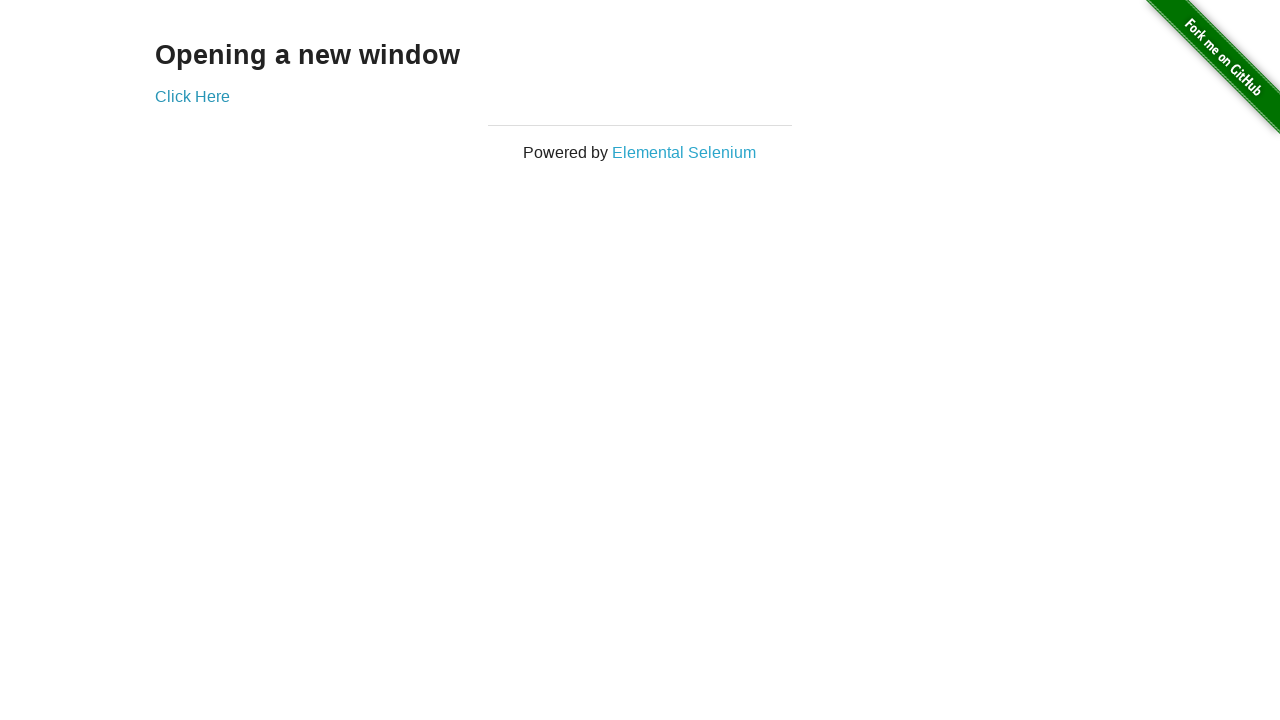

Child window page loaded
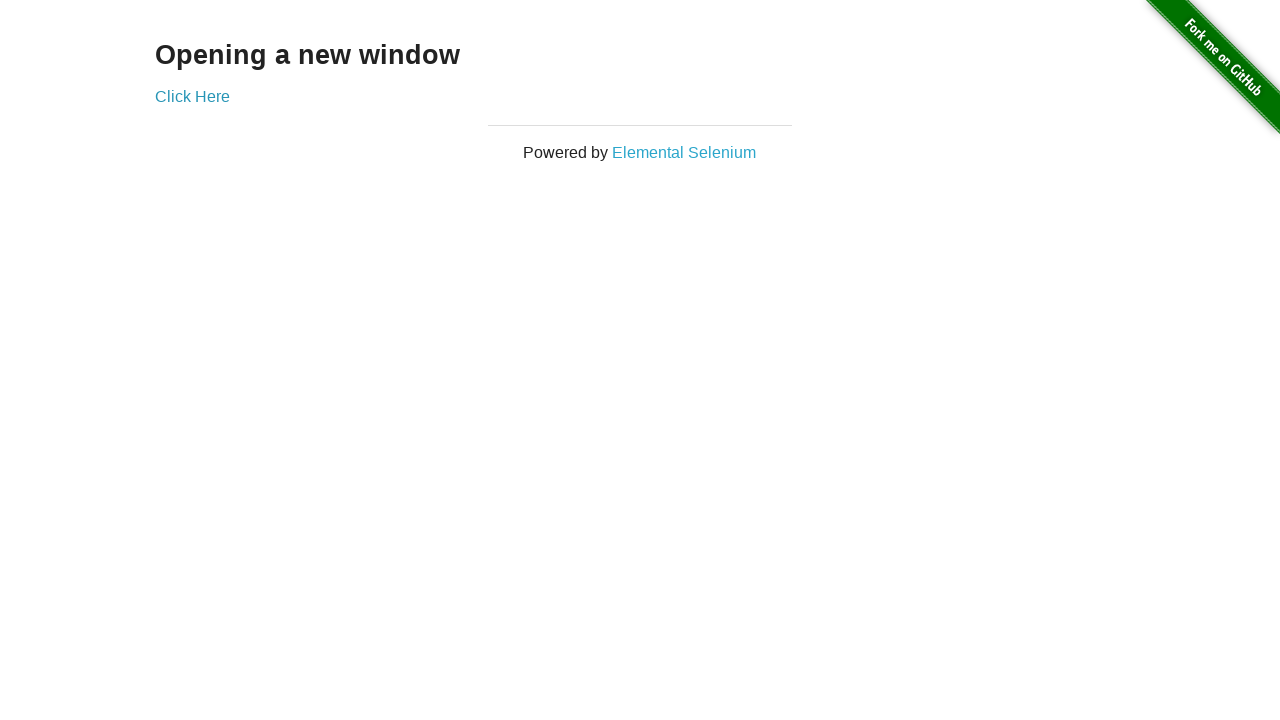

Located h3 heading element in child window
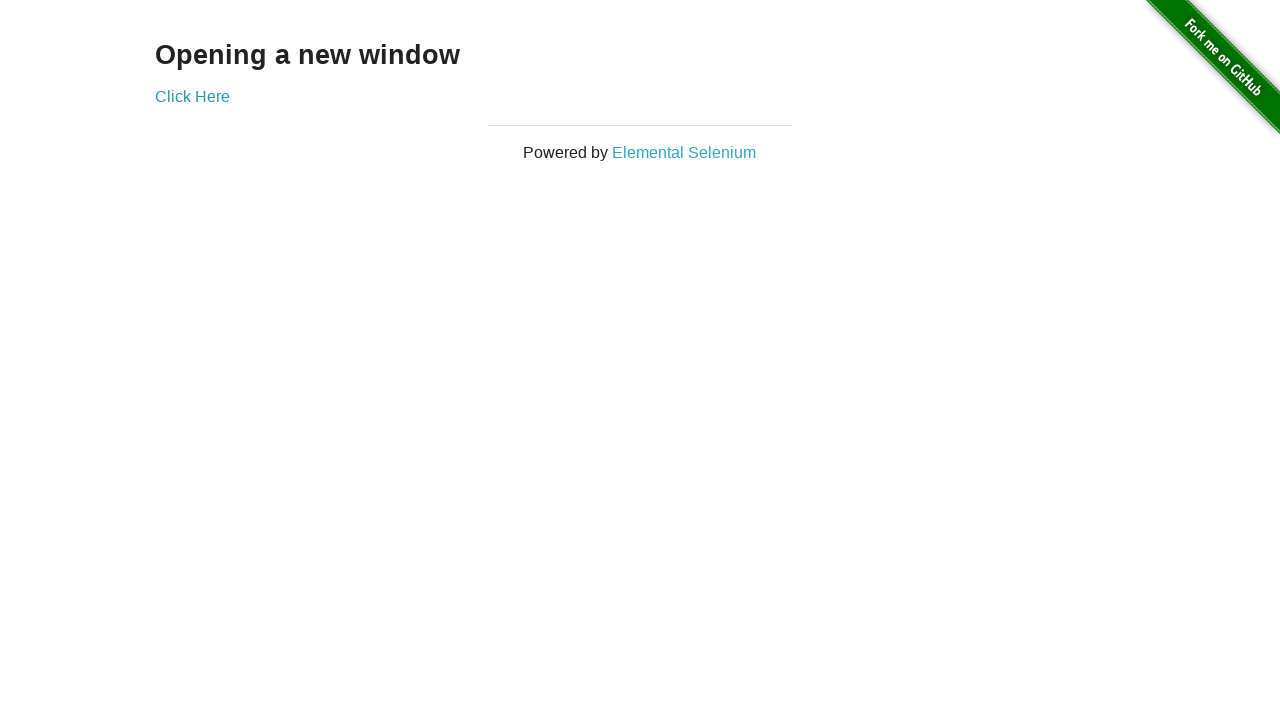

Read text from child window: 'New Window'
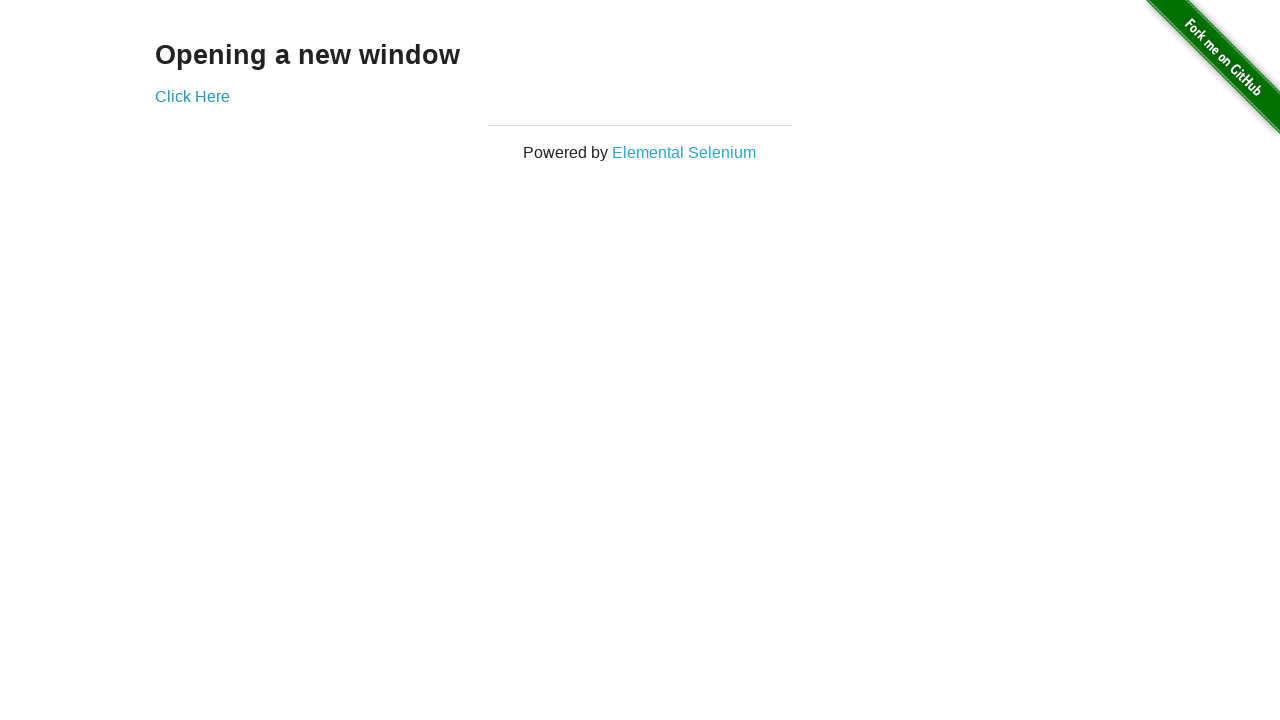

Switched back to parent window
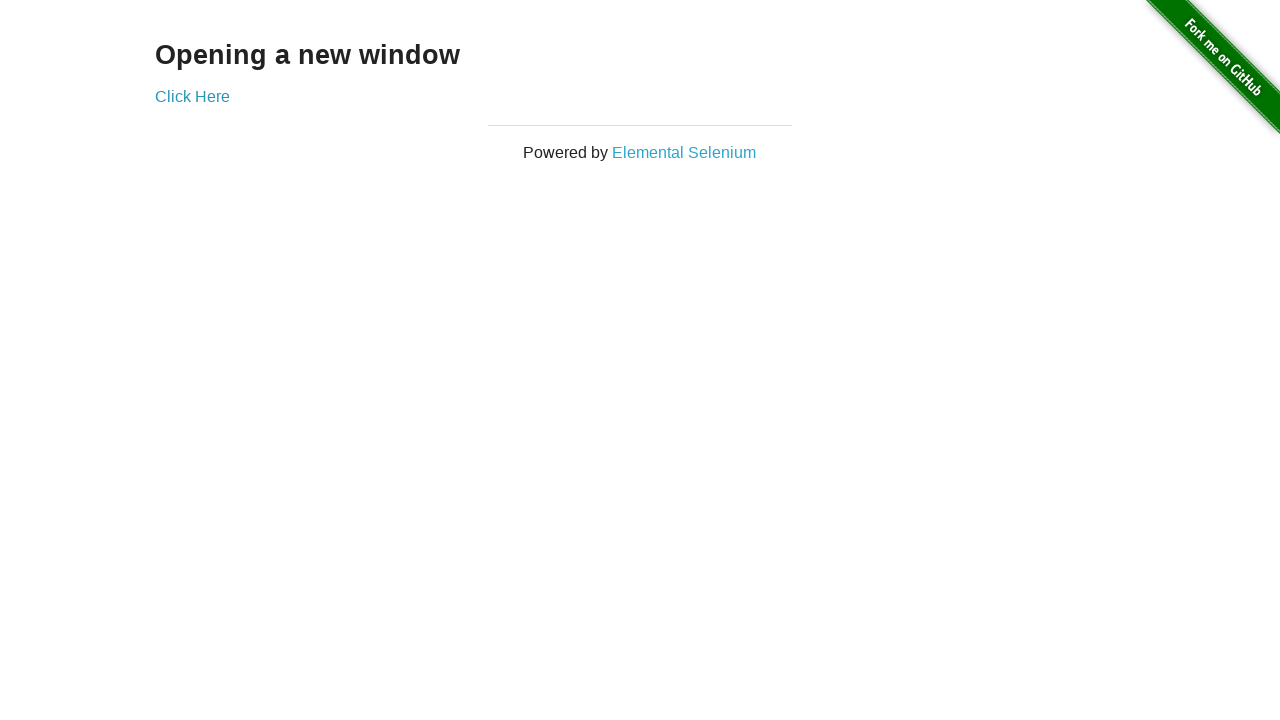

Read text from parent window: 'Opening a new window'
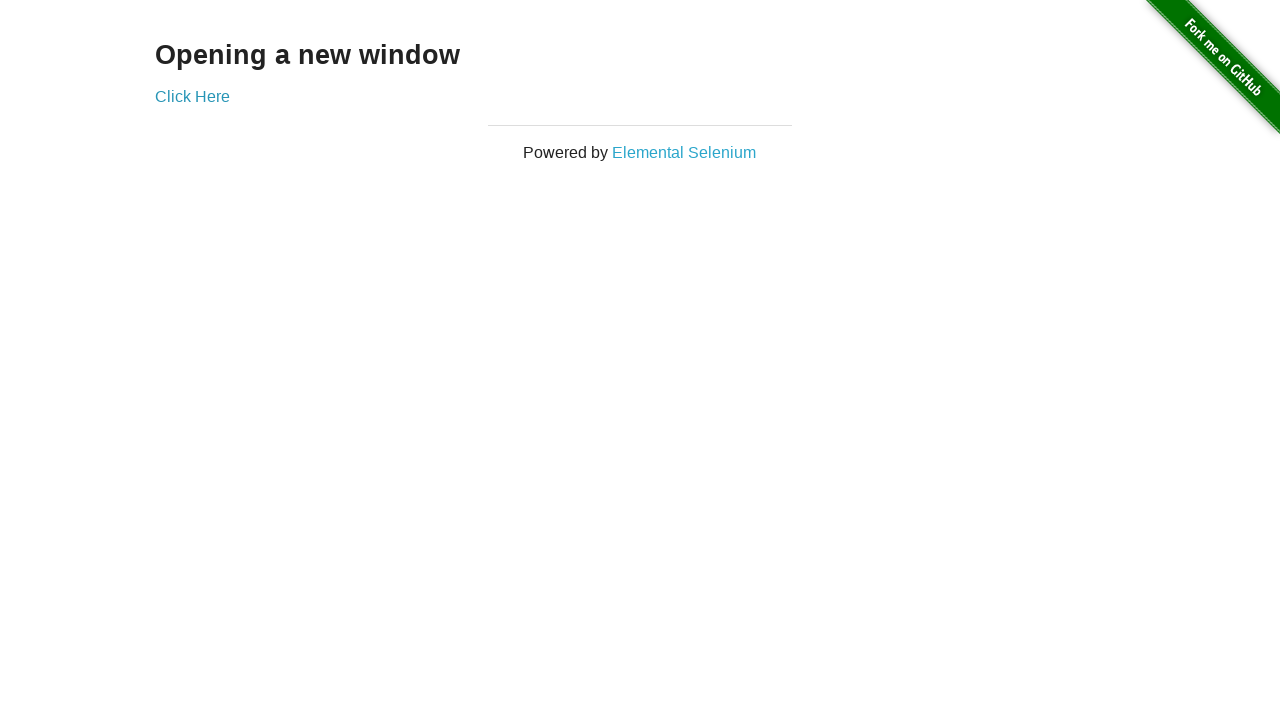

Closed child window
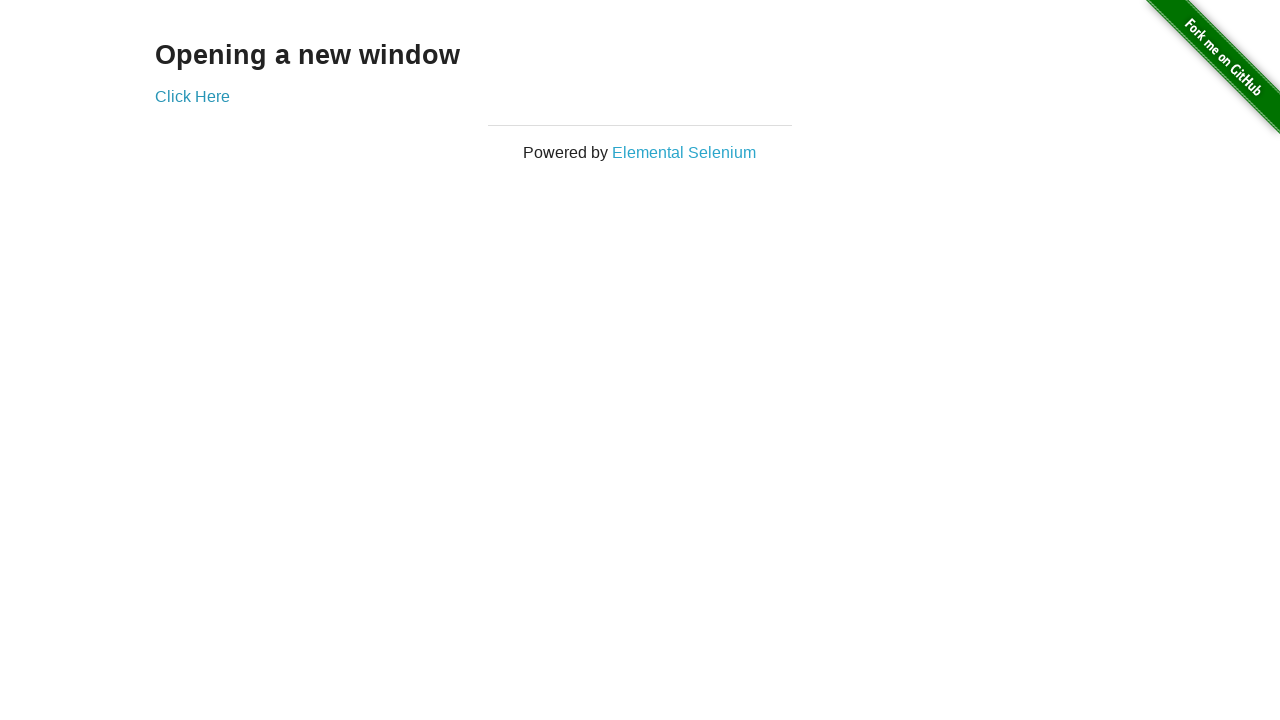

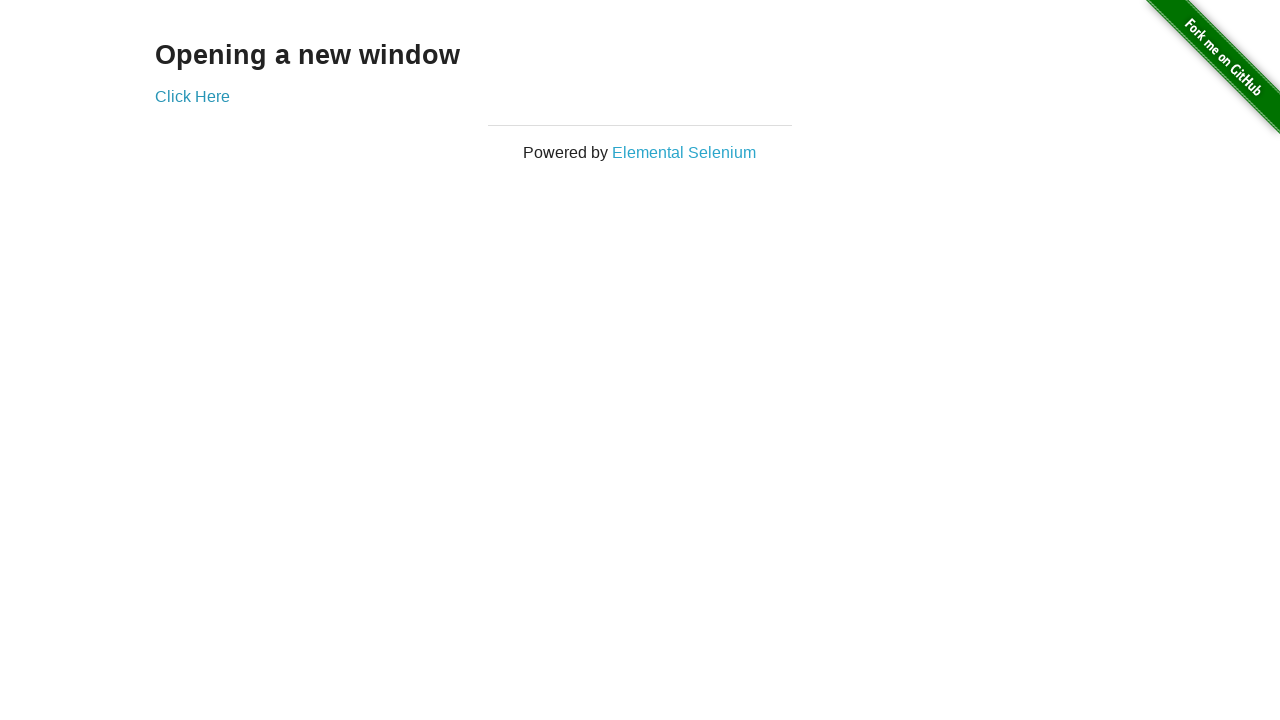